Tests dropdown selection functionality by selecting an option from a dropdown menu and verifying available options

Starting URL: https://the-internet.herokuapp.com/dropdown

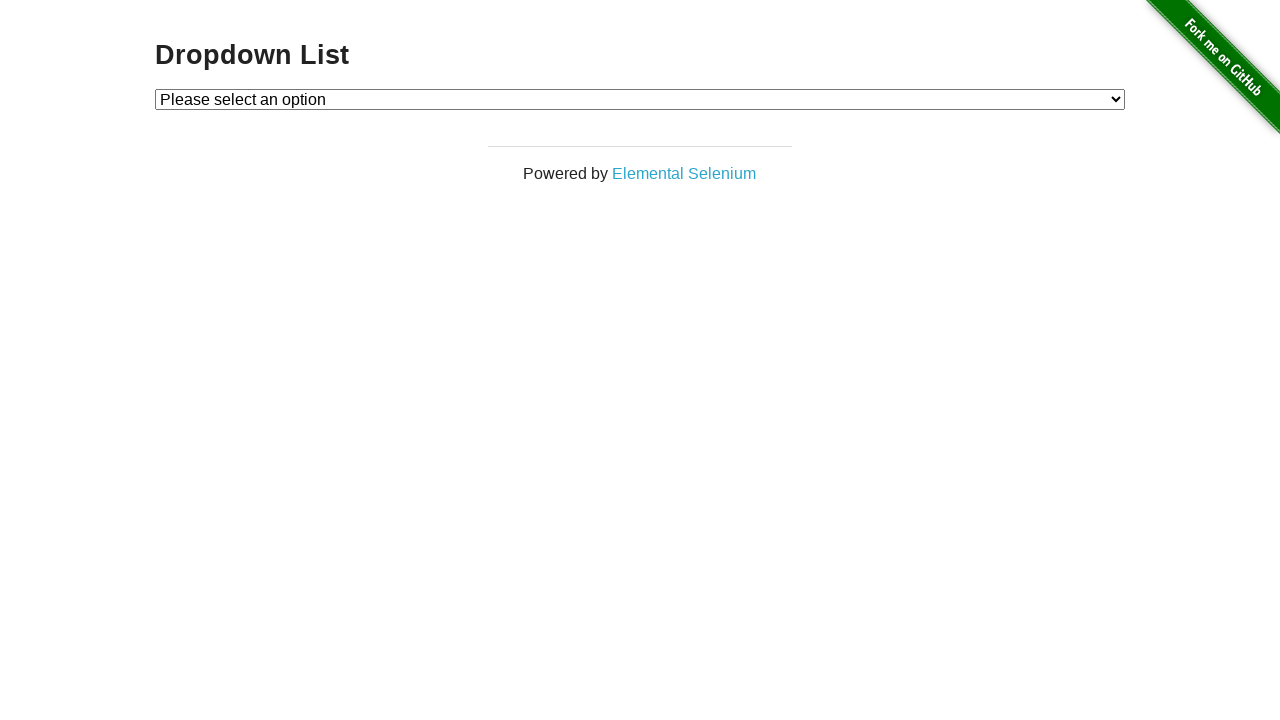

Located dropdown element with id 'dropdown'
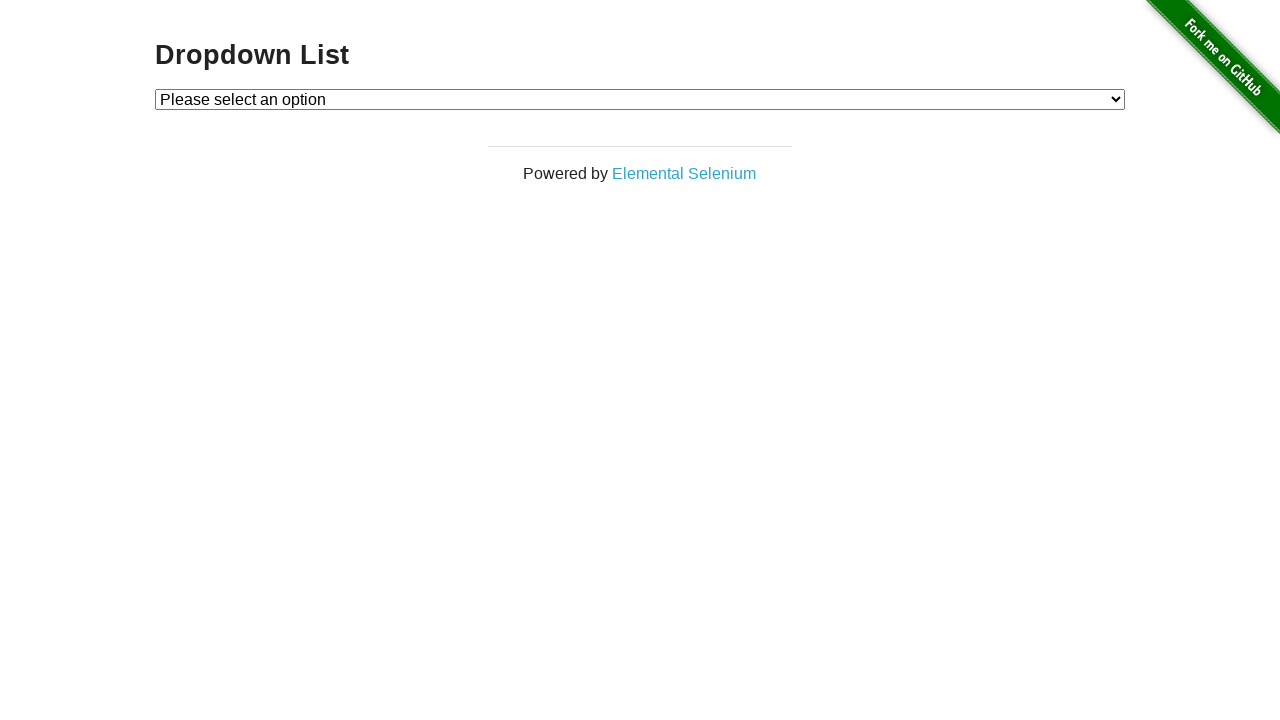

Selected option at index 2 from dropdown on #dropdown
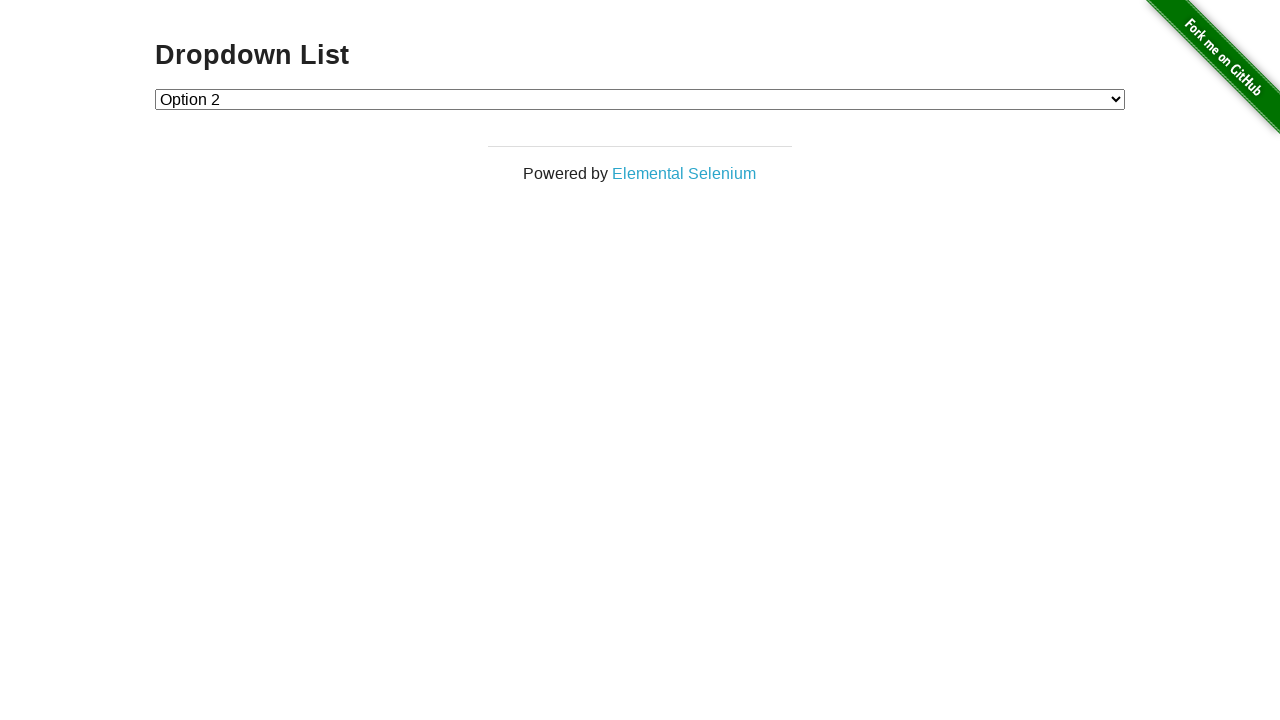

Retrieved all options from dropdown
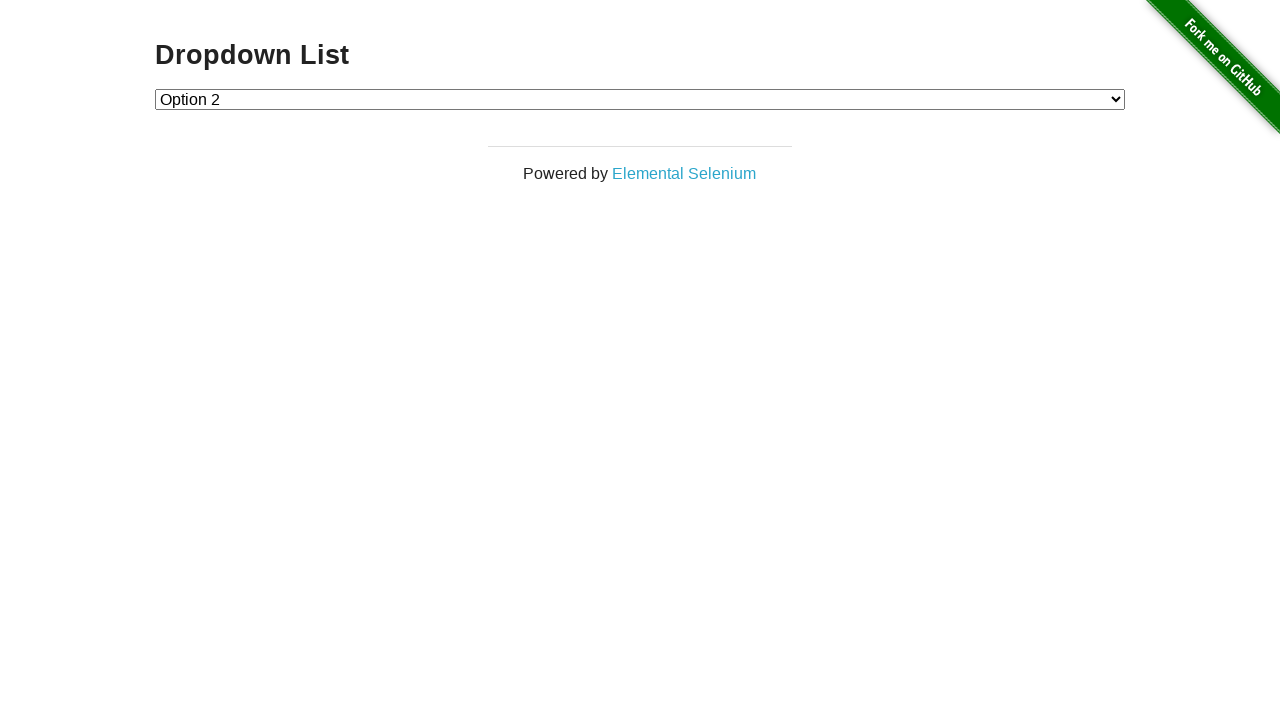

Printed total dropdown options count: 3
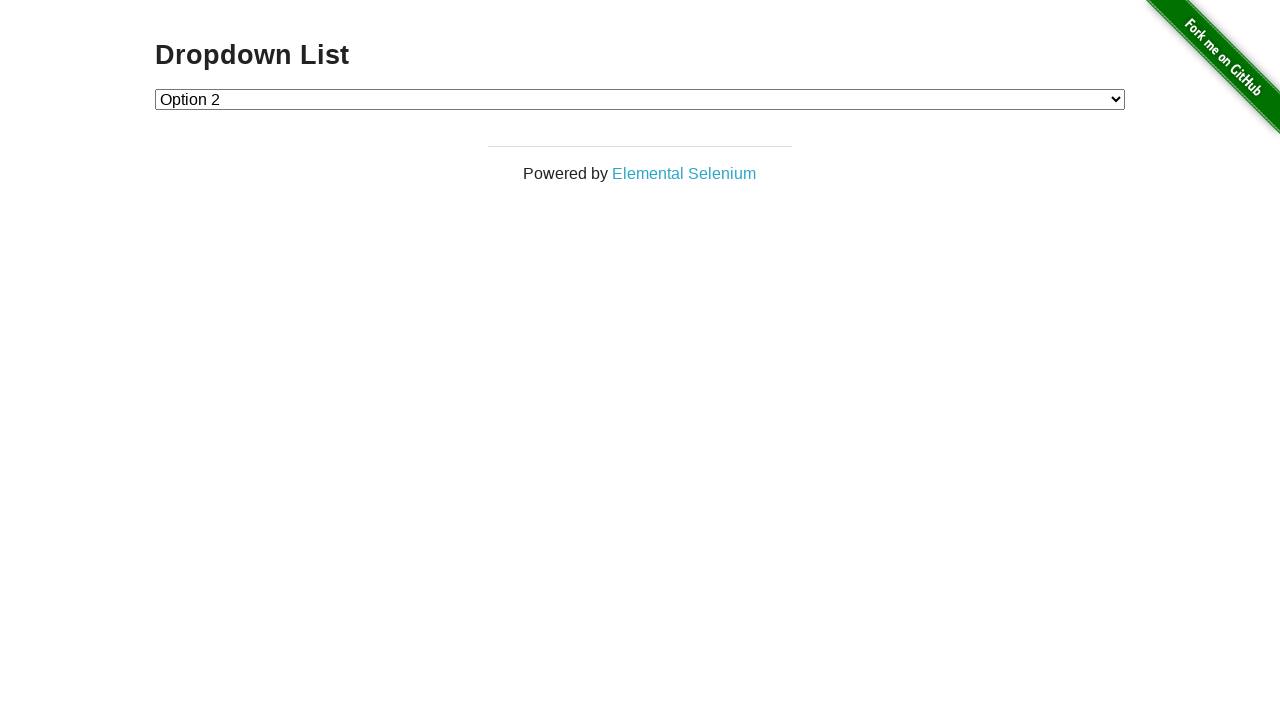

Printed option text: 'Please select an option'
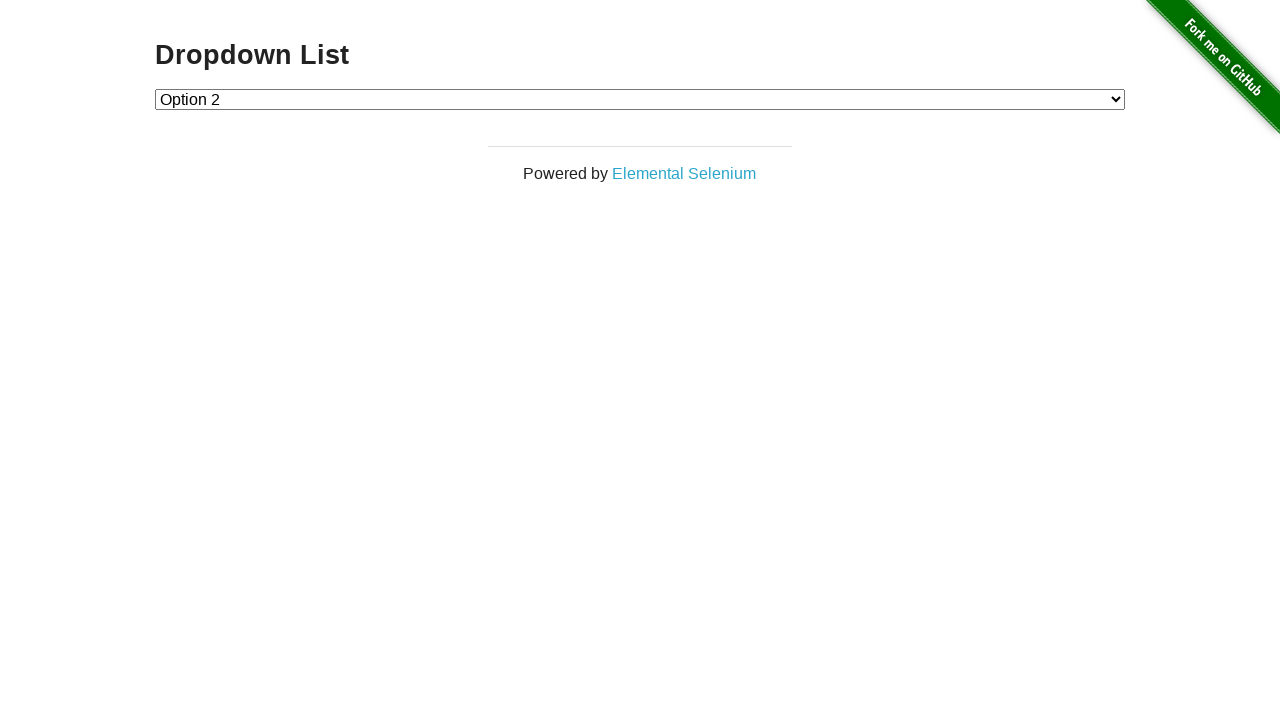

Printed option text: 'Option 1'
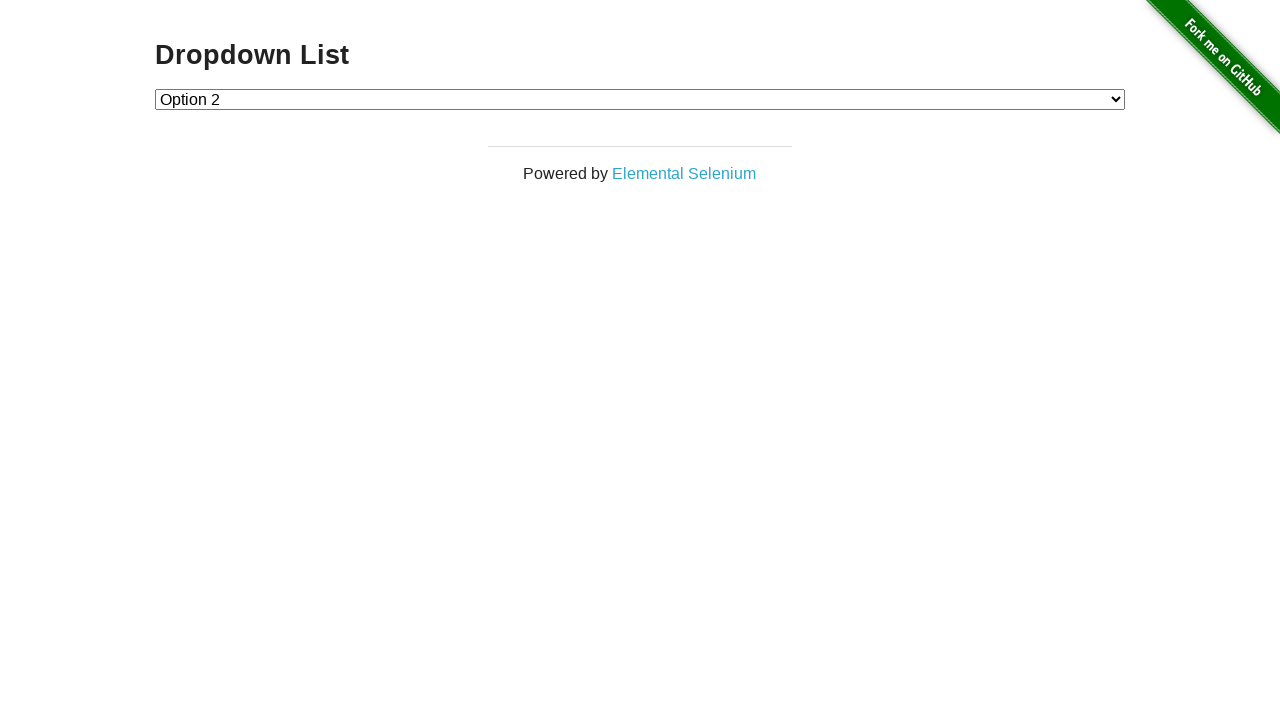

Printed option text: 'Option 2'
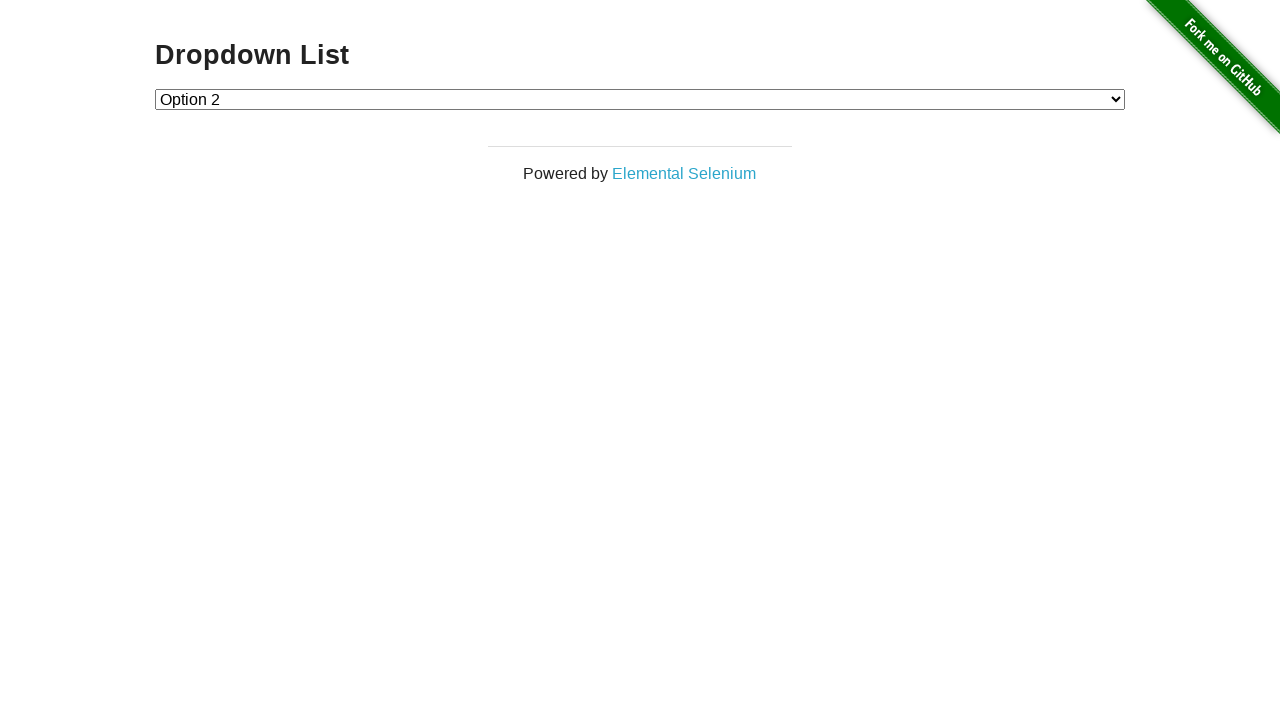

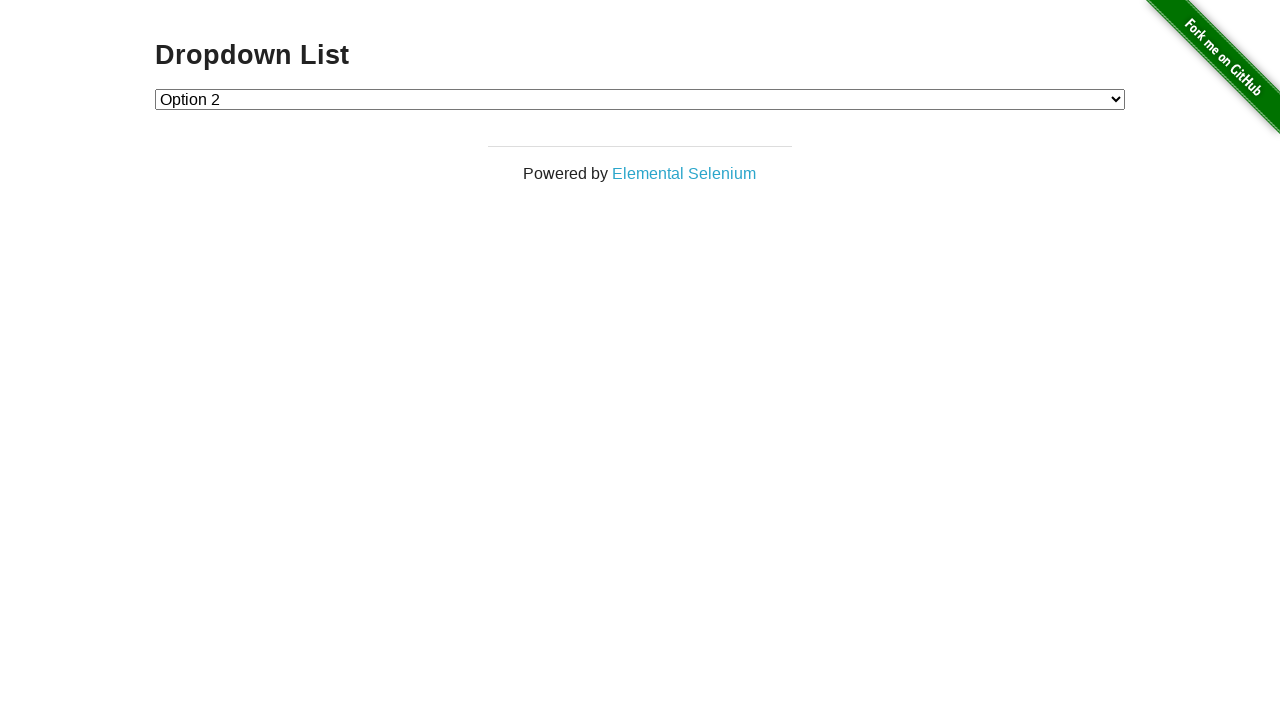